Navigates to a practice website and retrieves page information including title, URL, and page source

Starting URL: http://practice.cybertekschool.com

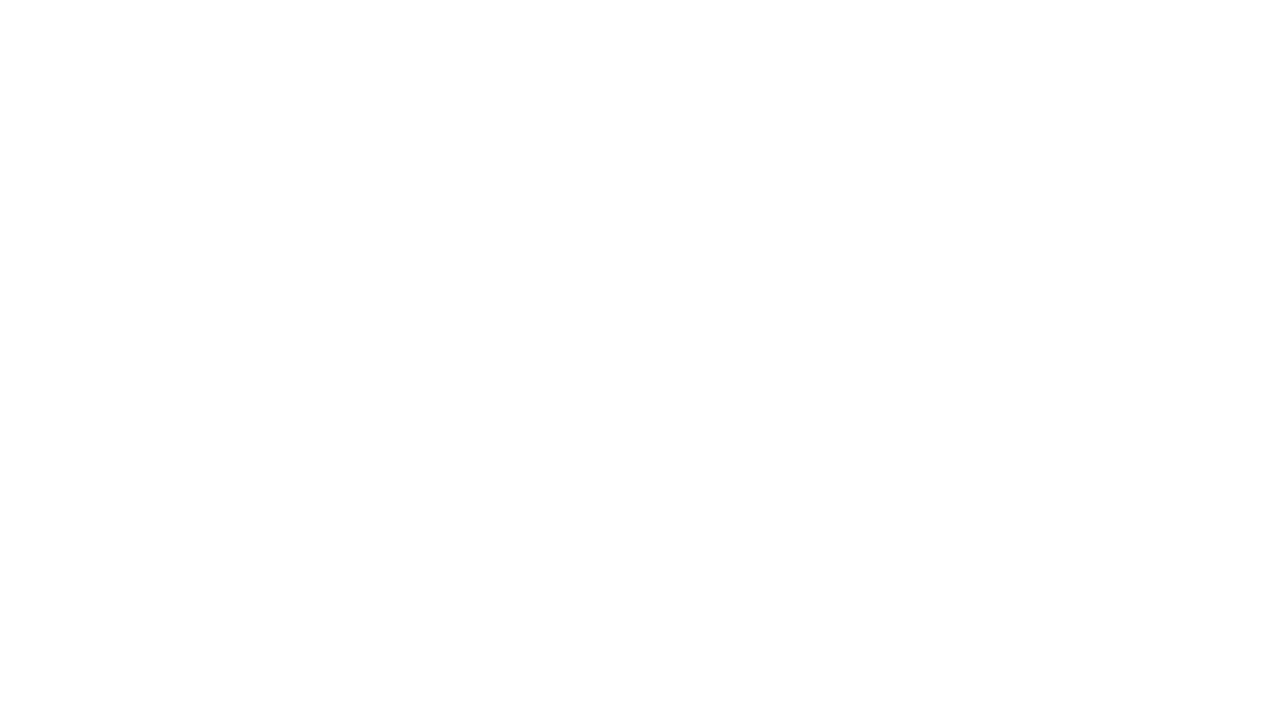

Navigated to practice website at http://practice.cybertekschool.com
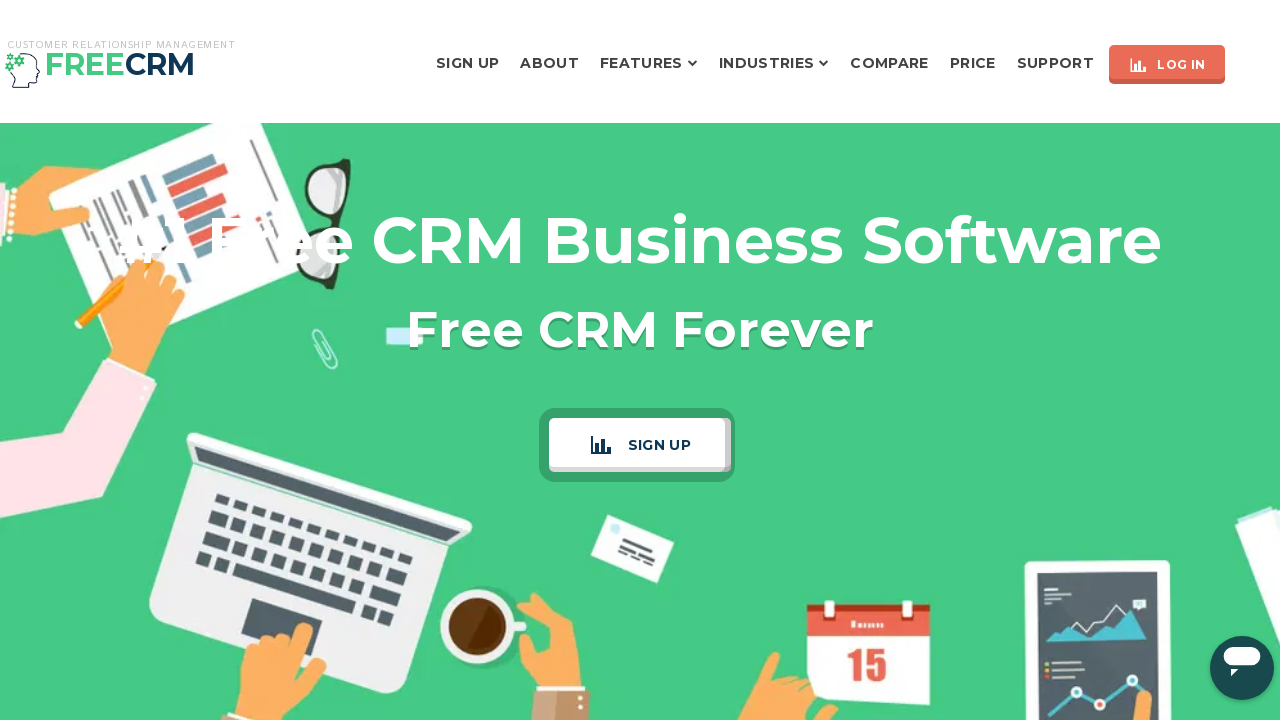

Retrieved page title: No such app
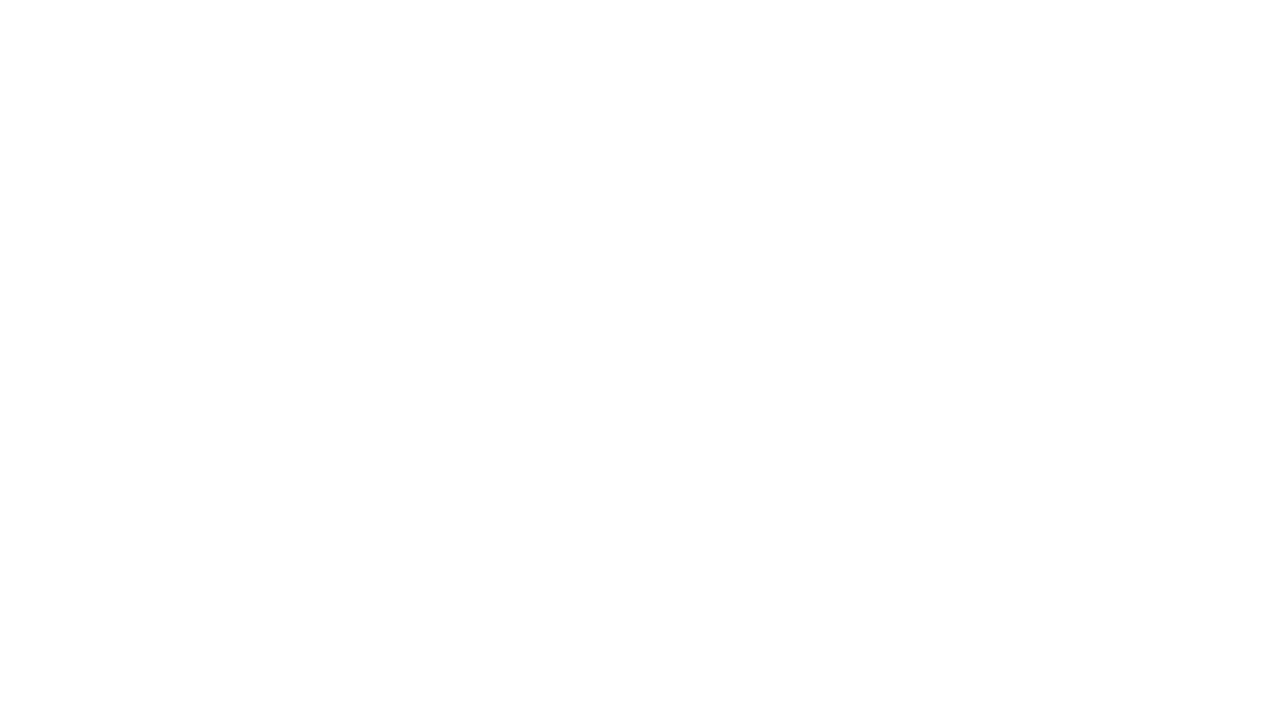

Retrieved current URL: http://practice.cybertekschool.com/
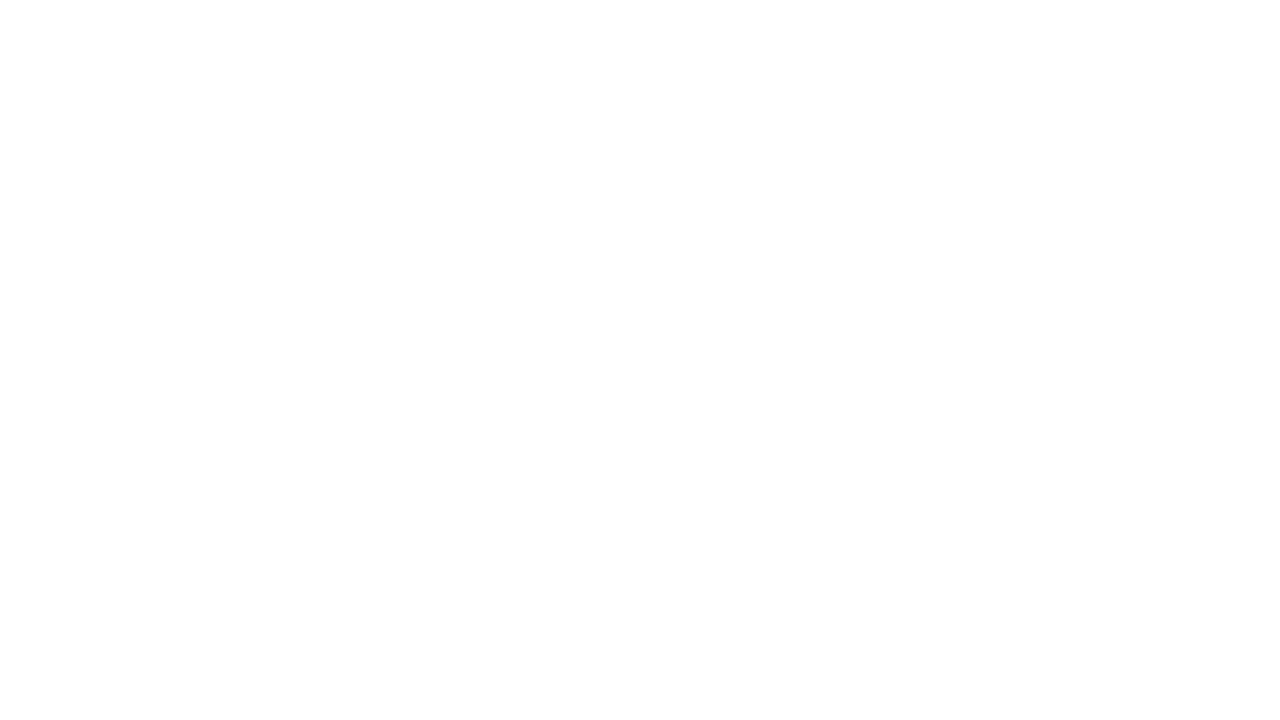

Retrieved page source content
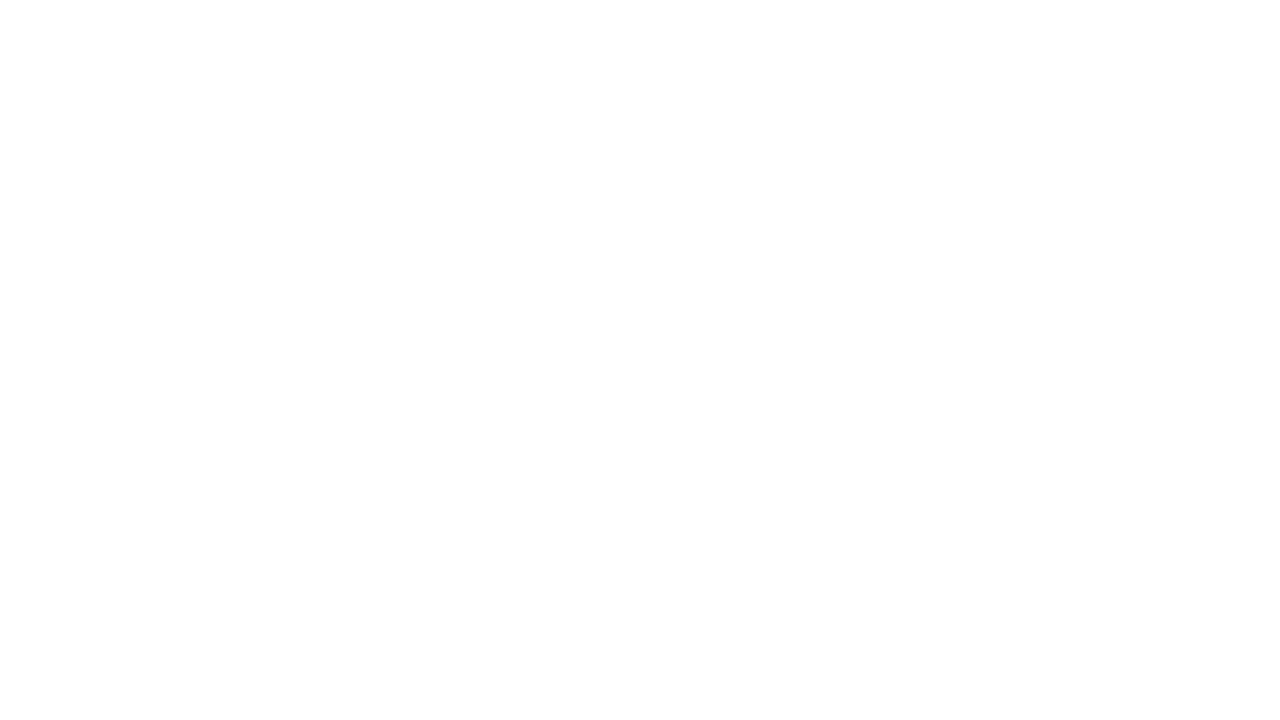

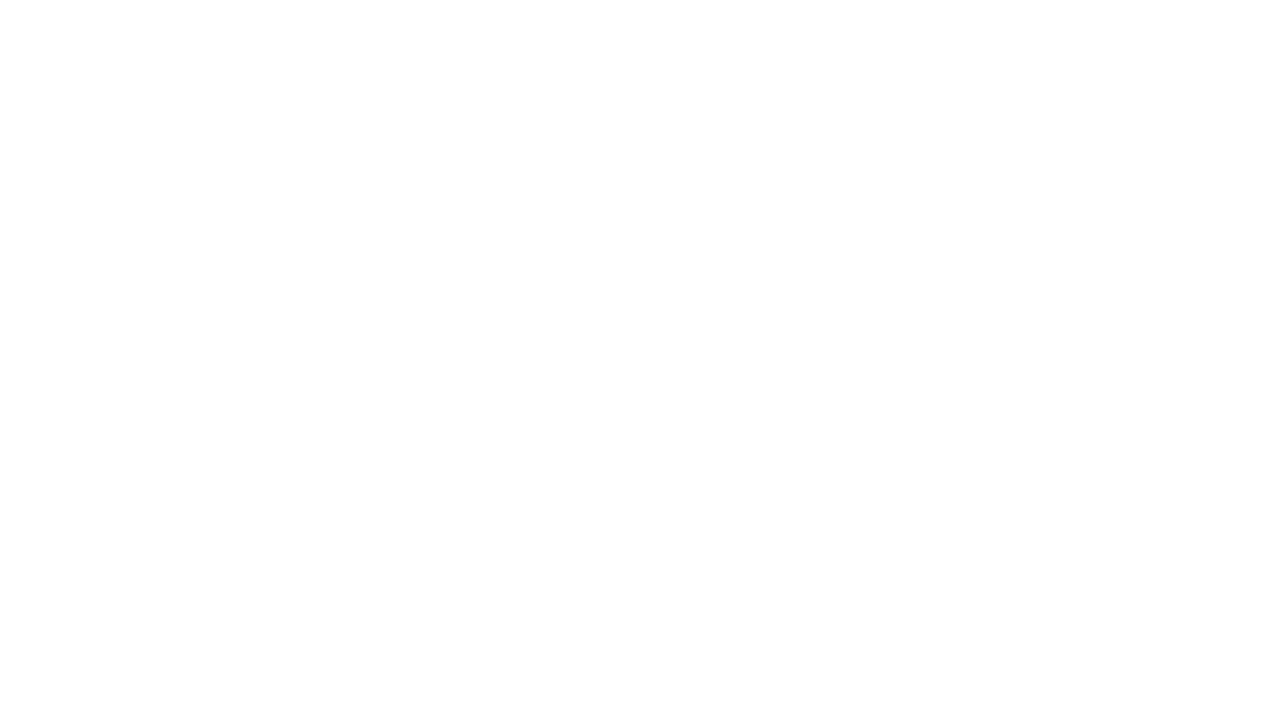